Navigates to the Windland Neotix website and clicks on the "Explore" button/link

Starting URL: https://windland-neotix.vercel.app/

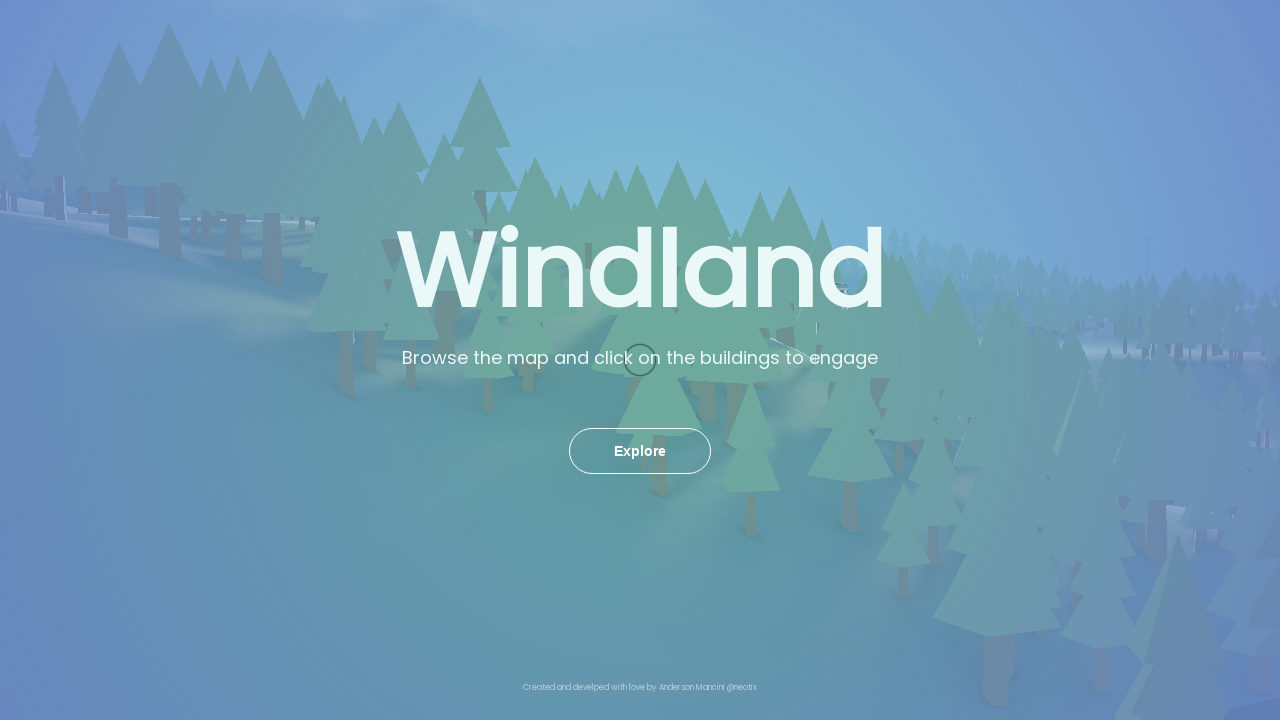

Navigated to Windland Neotix website
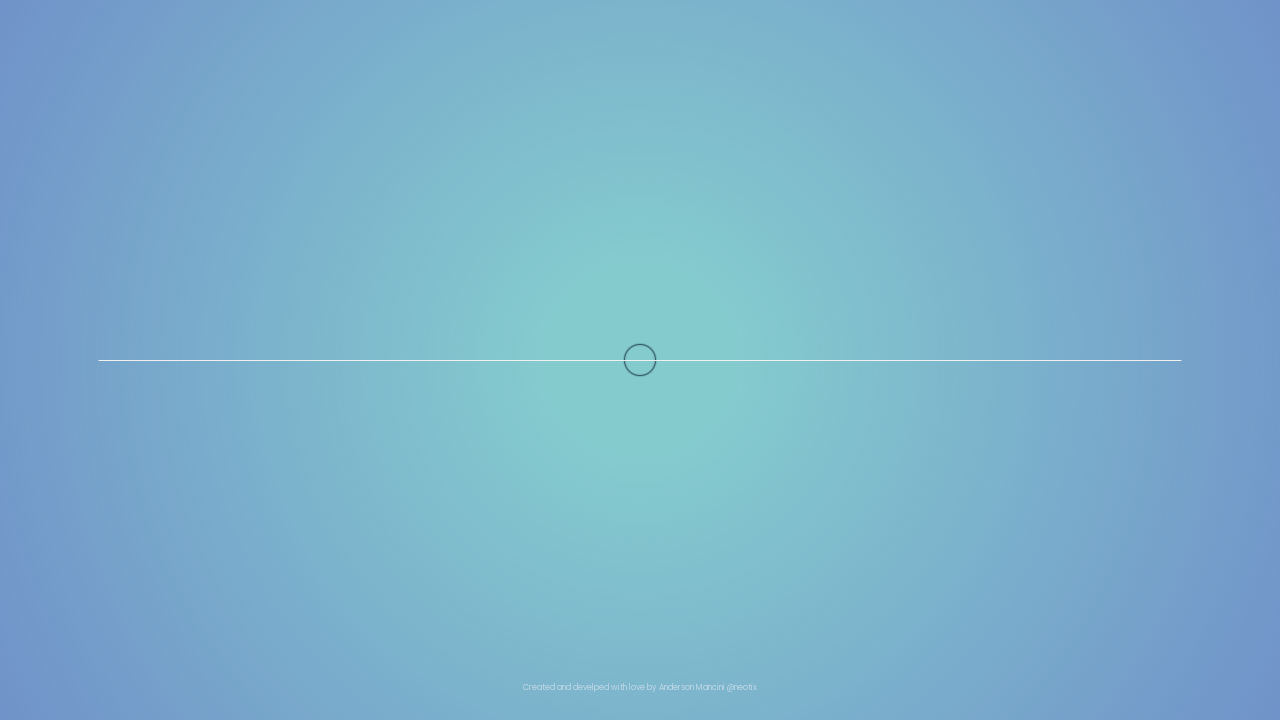

Clicked on the Explore button/link at (640, 451) on internal:text="Explore"i
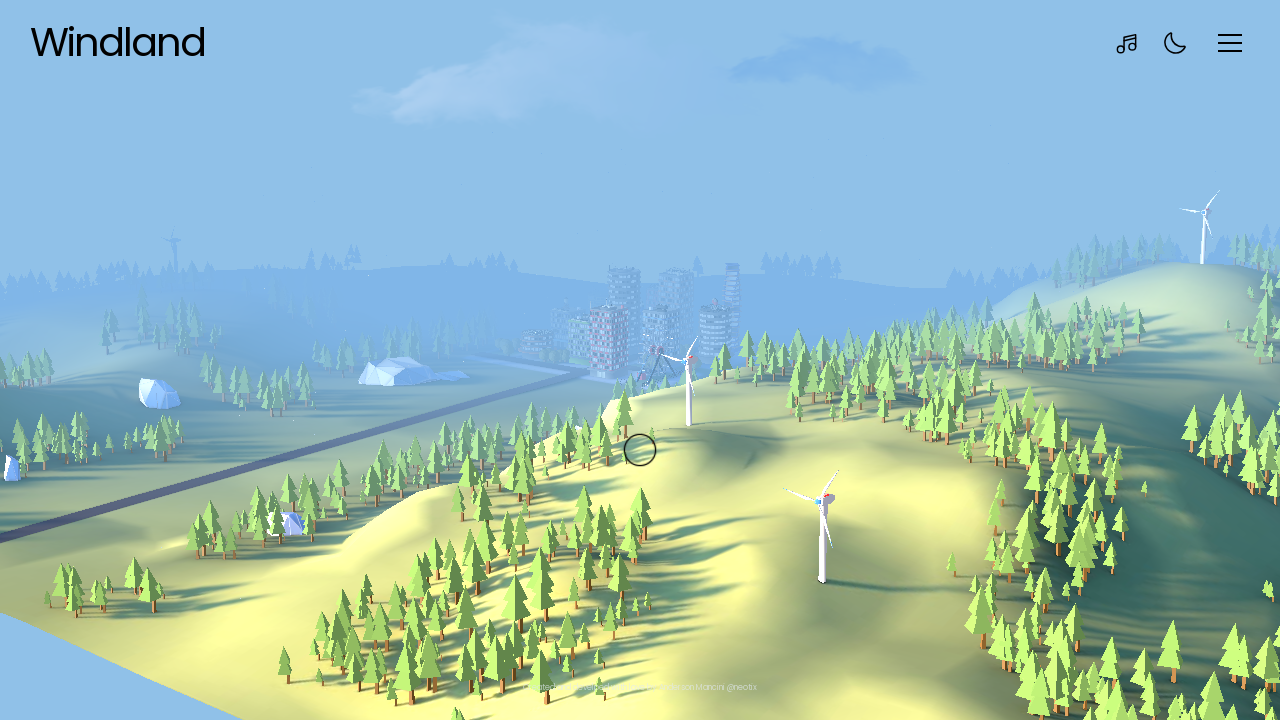

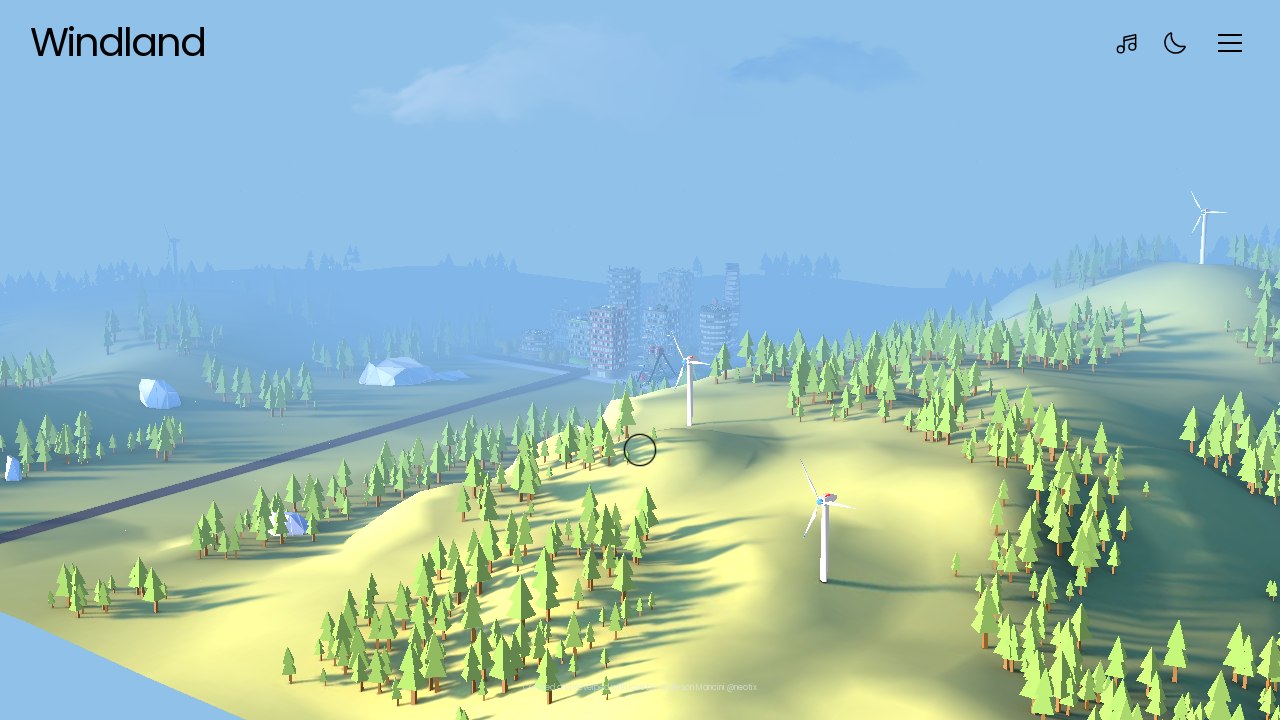